Tests filtering to display only active (incomplete) items.

Starting URL: https://demo.playwright.dev/todomvc

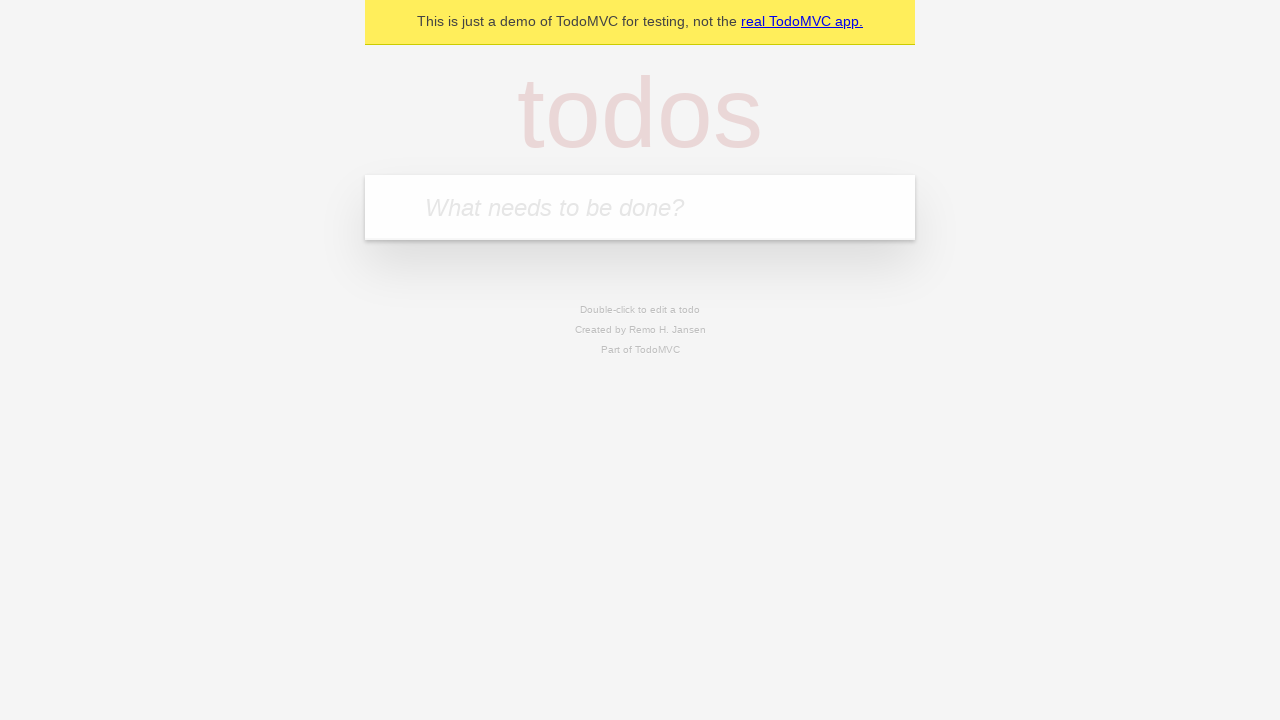

Filled new todo input with 'buy some cheese' on .new-todo
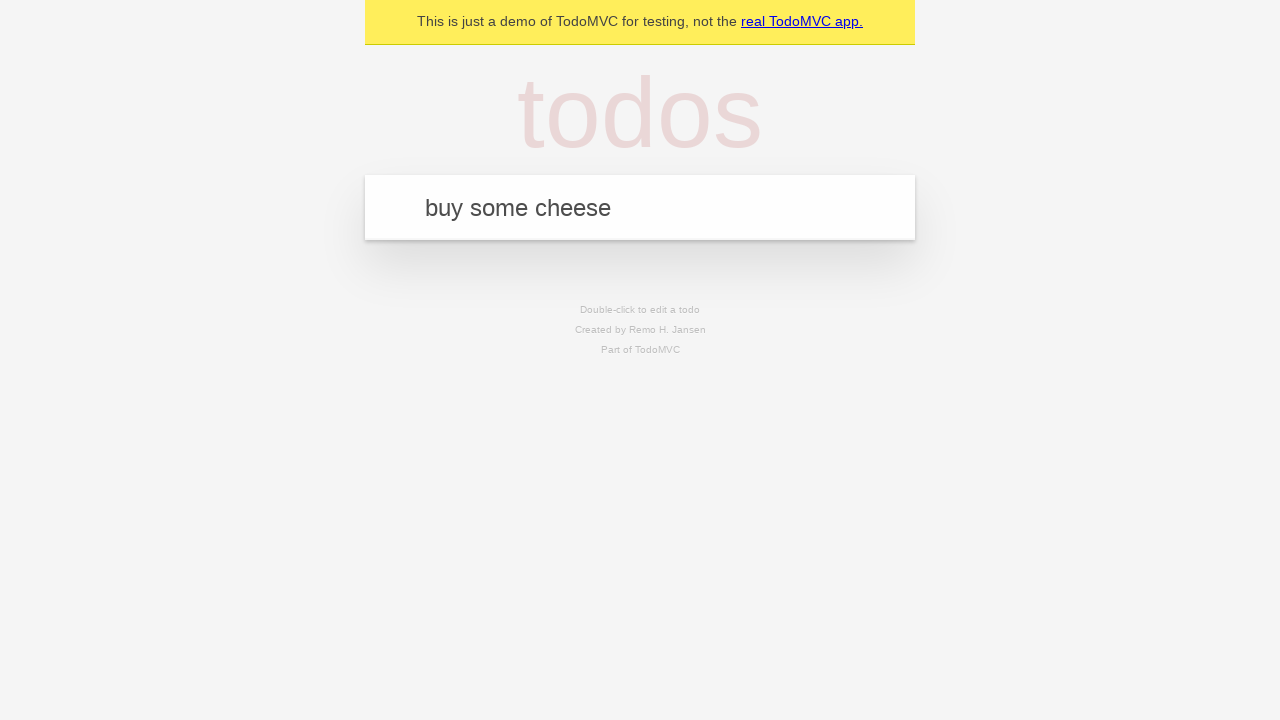

Pressed Enter to create first todo on .new-todo
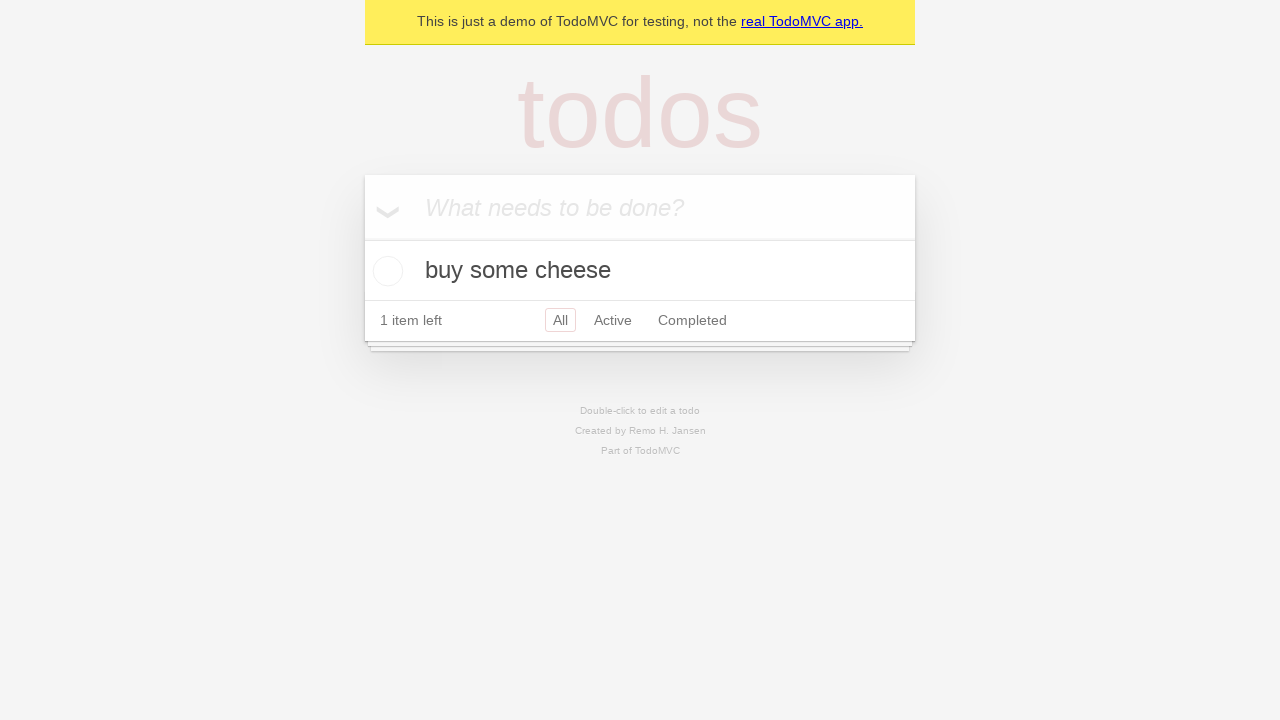

Filled new todo input with 'feed the cat' on .new-todo
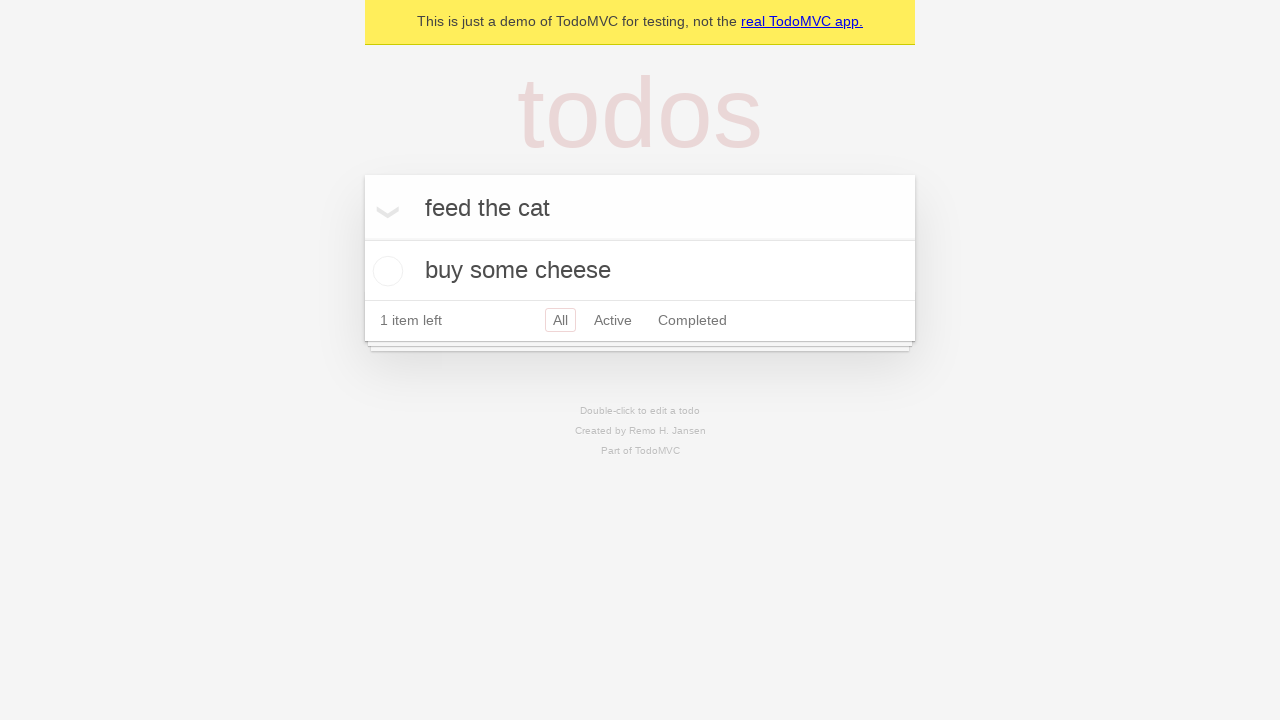

Pressed Enter to create second todo on .new-todo
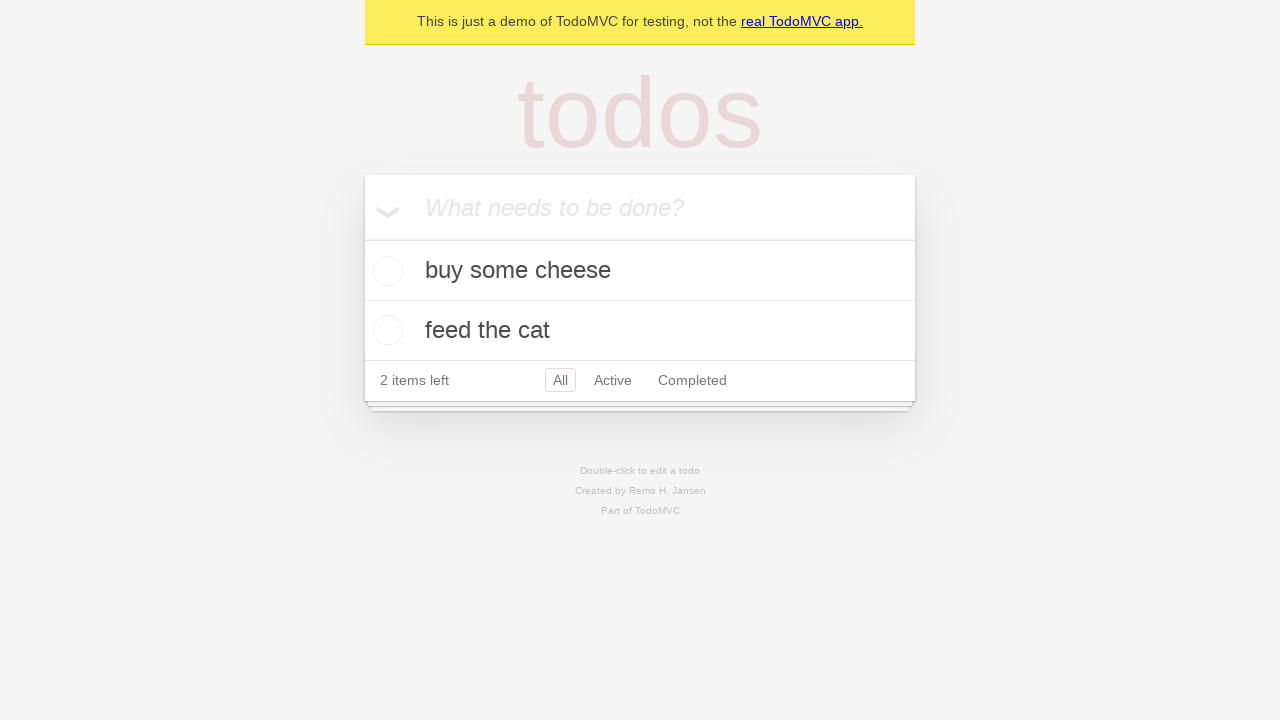

Filled new todo input with 'book a doctors appointment' on .new-todo
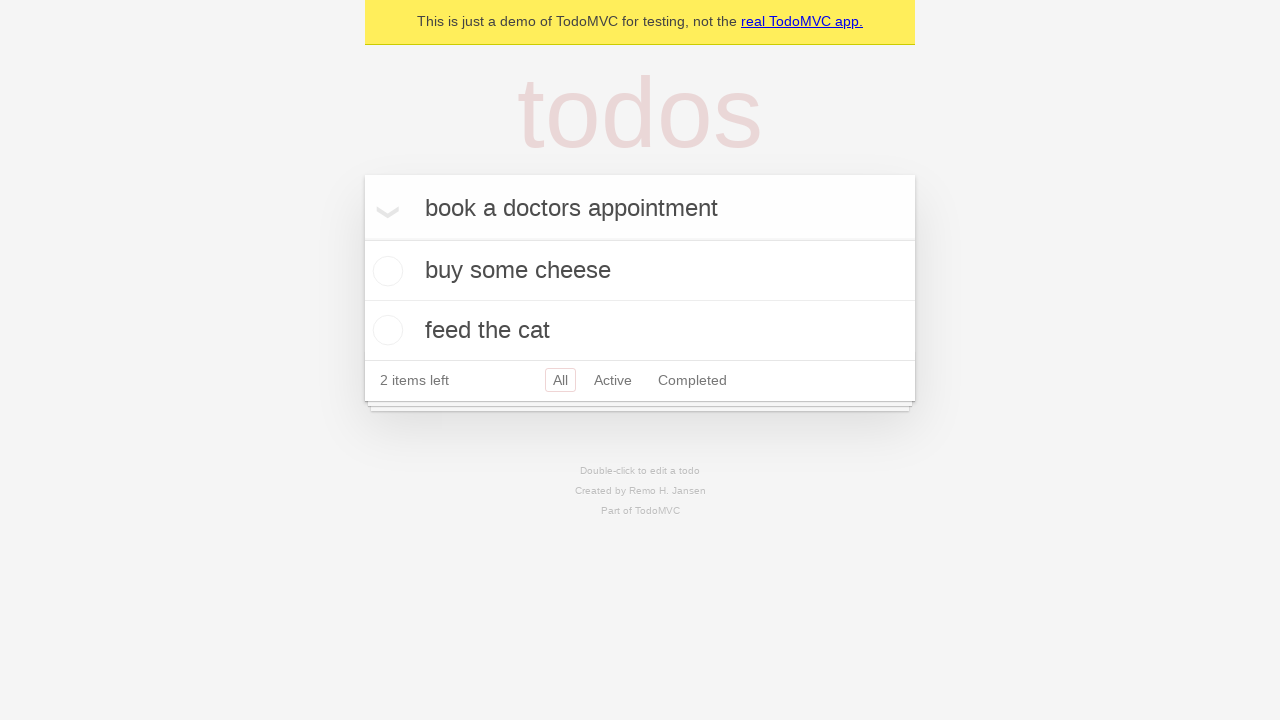

Pressed Enter to create third todo on .new-todo
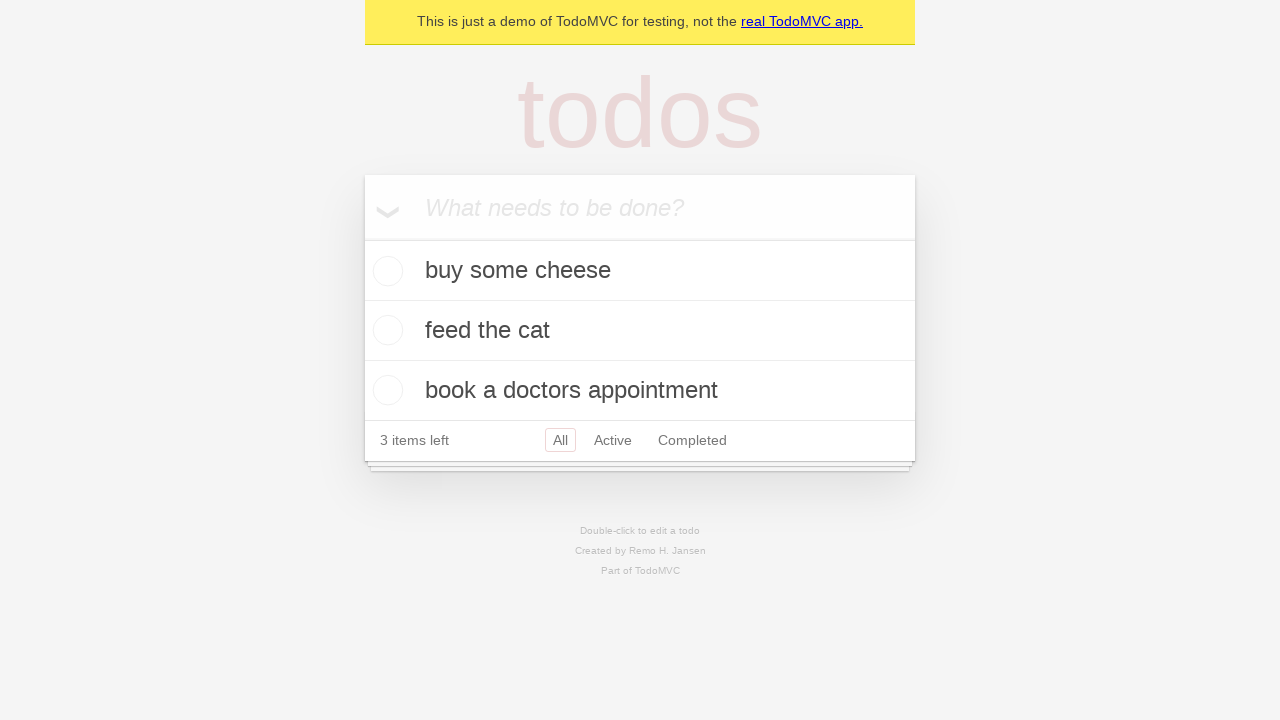

Checked the second todo to mark it as complete at (385, 330) on .todo-list li .toggle >> nth=1
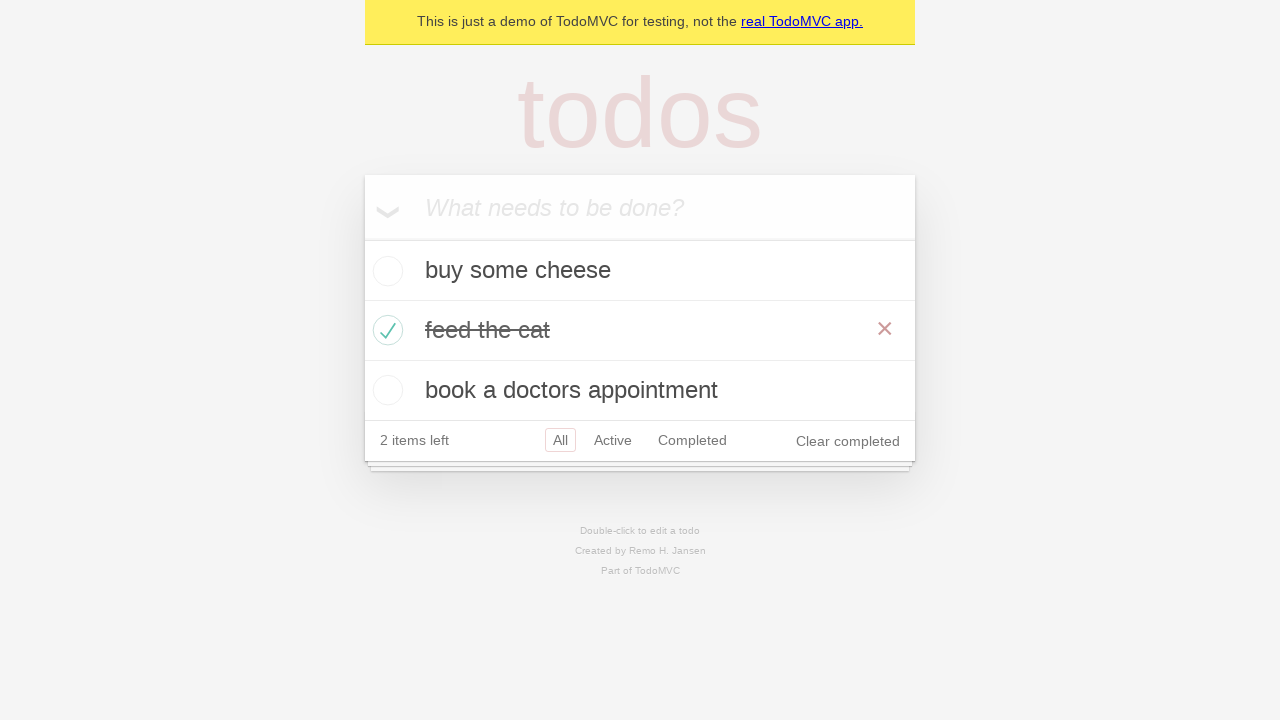

Clicked Active filter to display only incomplete items at (613, 440) on internal:role=link[name="Active"i]
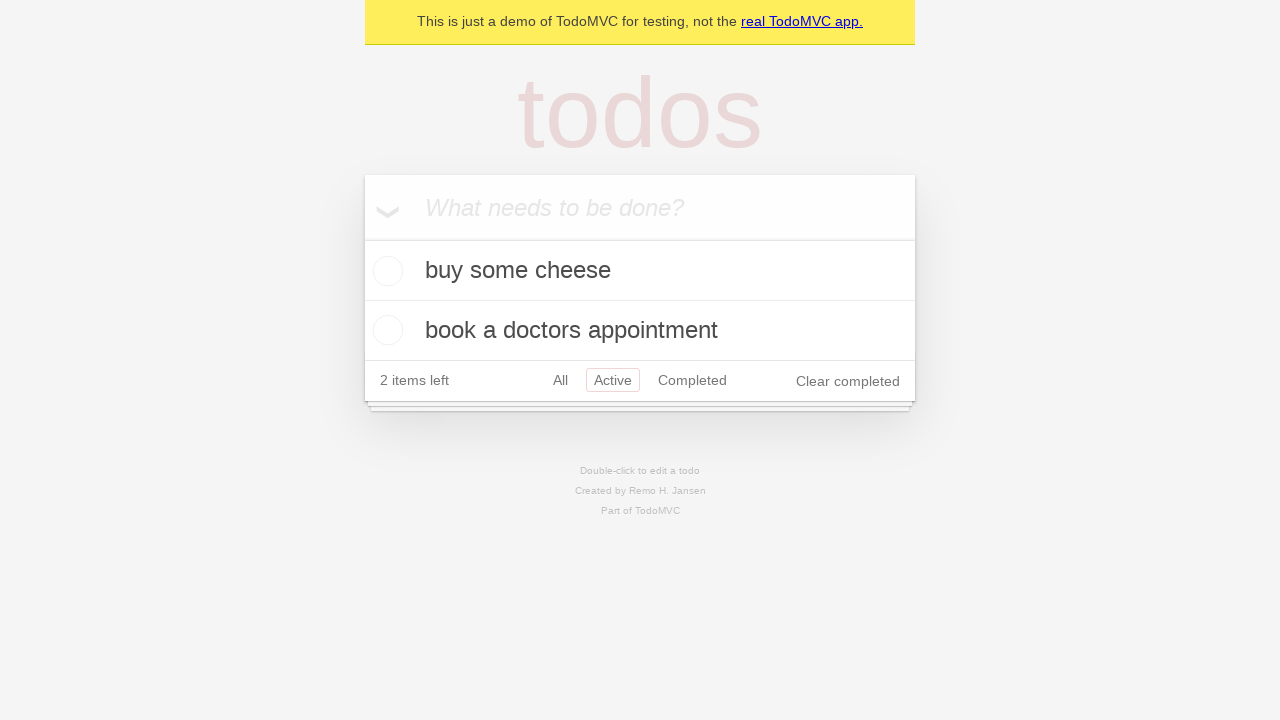

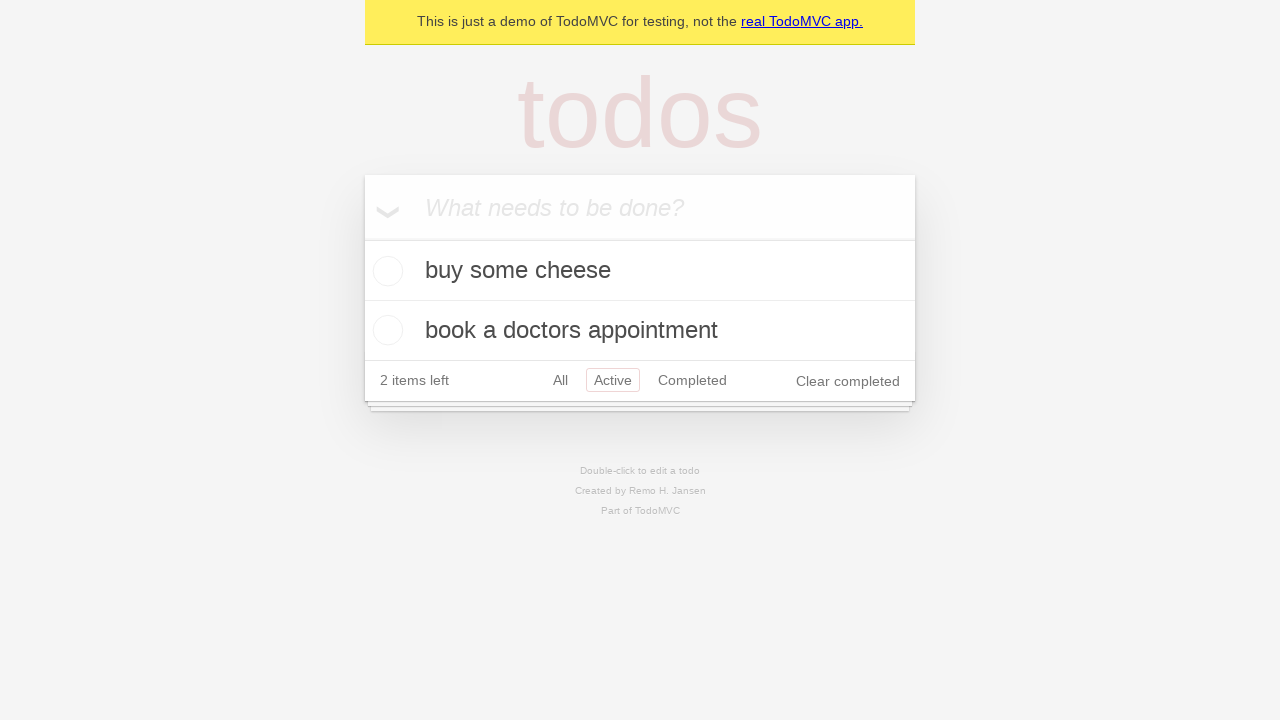